Tests radio button selection by iterating through a group of radio buttons and clicking the one with value "Beer"

Starting URL: http://www.echoecho.com/htmlforms10.htm

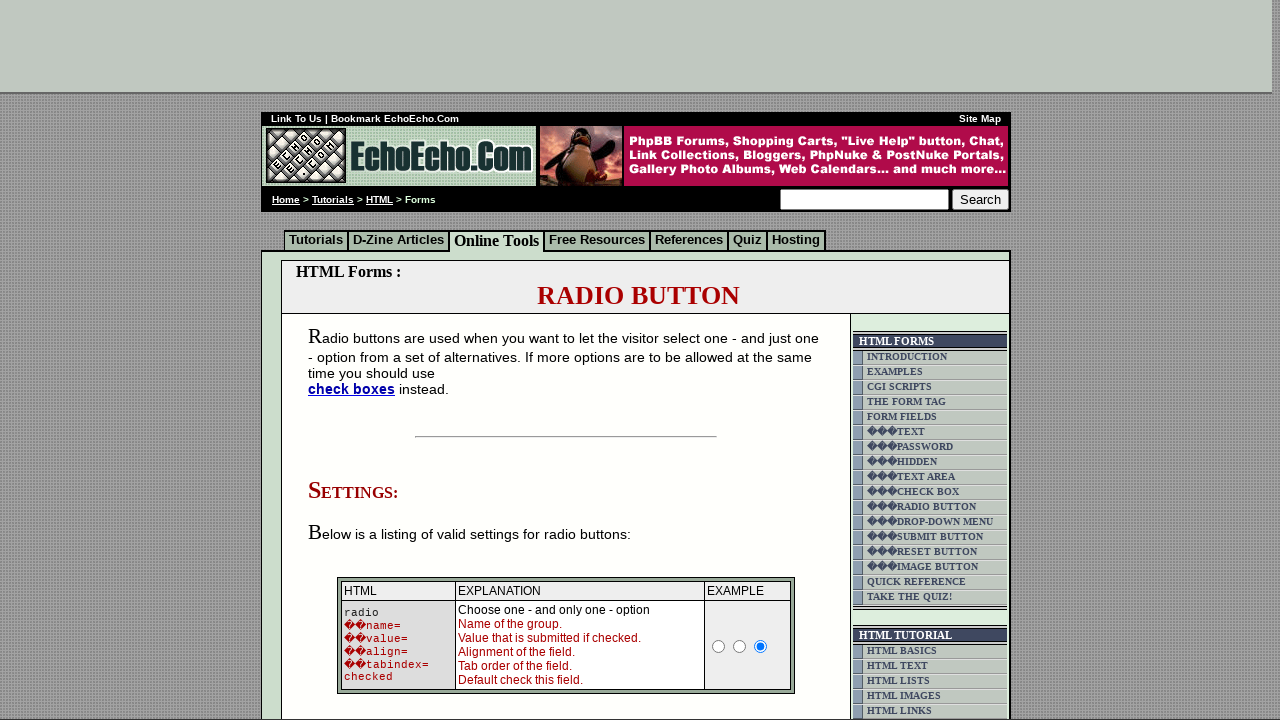

Navigated to radio button form page
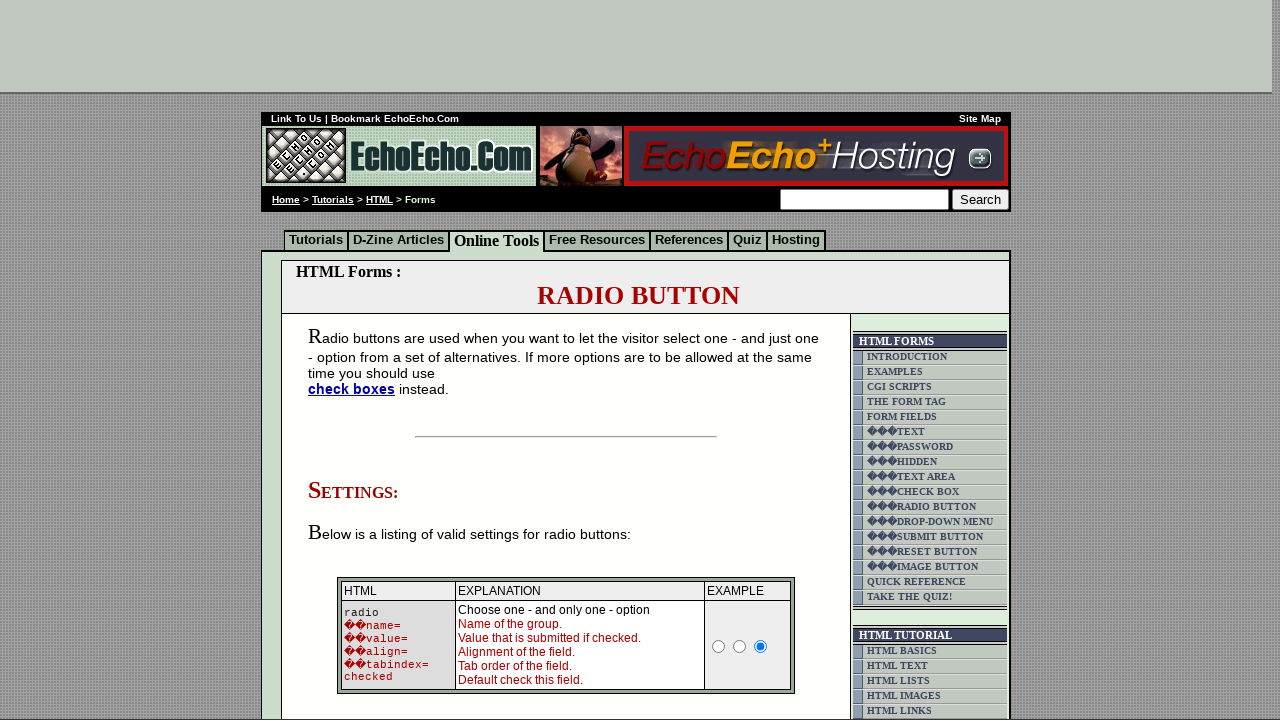

Clicked radio button with value 'Beer' at (356, 360) on input[name='group2'][value='Beer']
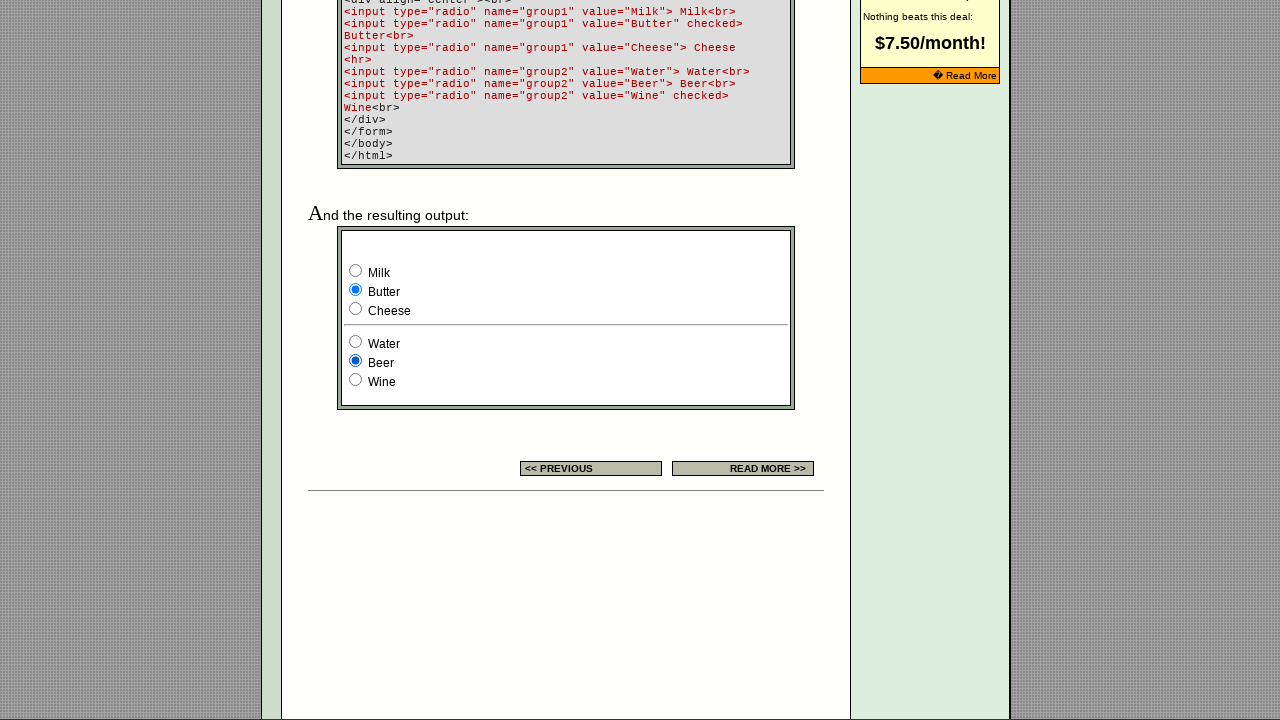

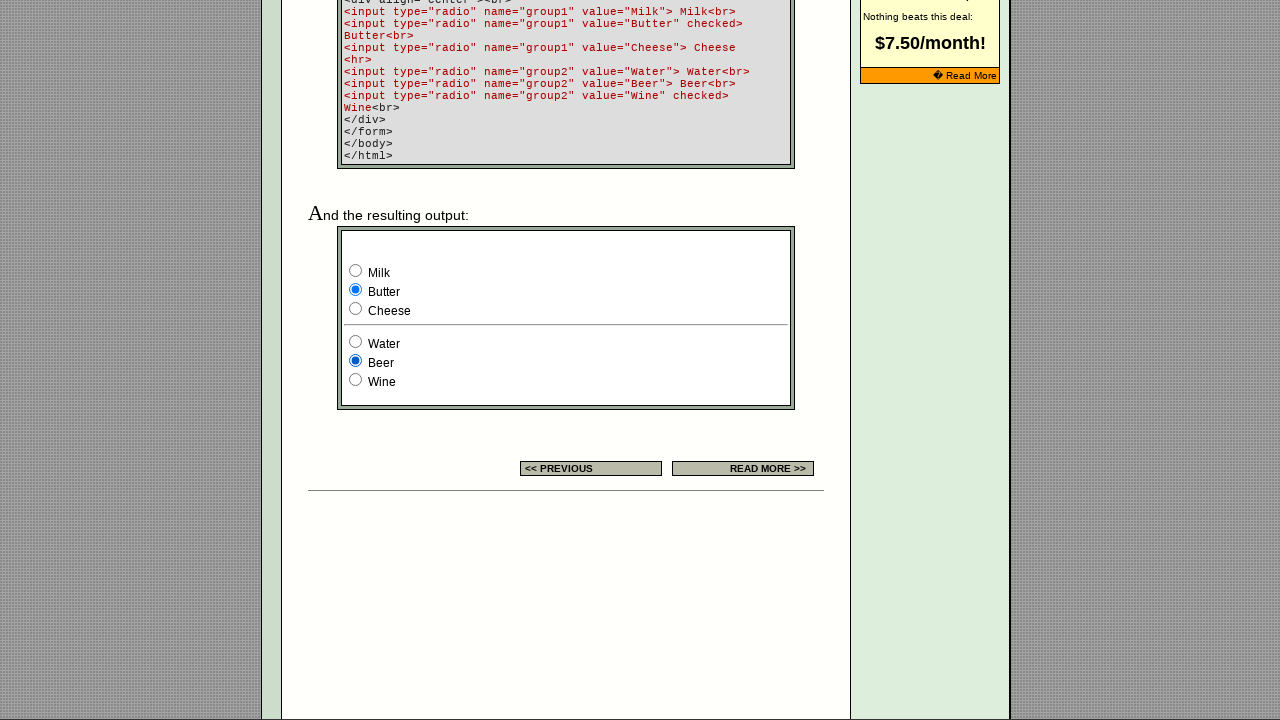